Tests a grocery shopping website by searching for products containing "ca", verifying 4 products are displayed, and adding "Cashews" to the cart

Starting URL: https://rahulshettyacademy.com/seleniumPractise/#/

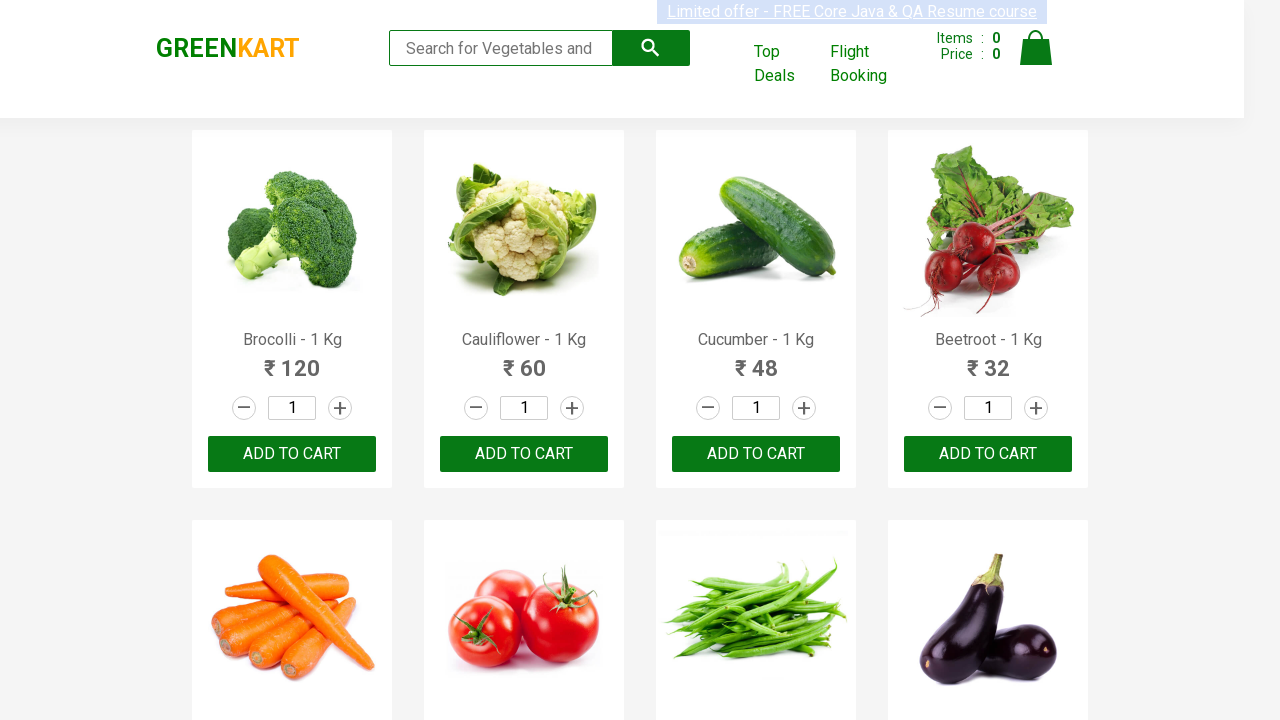

Typed 'ca' in the search box on .search-keyword
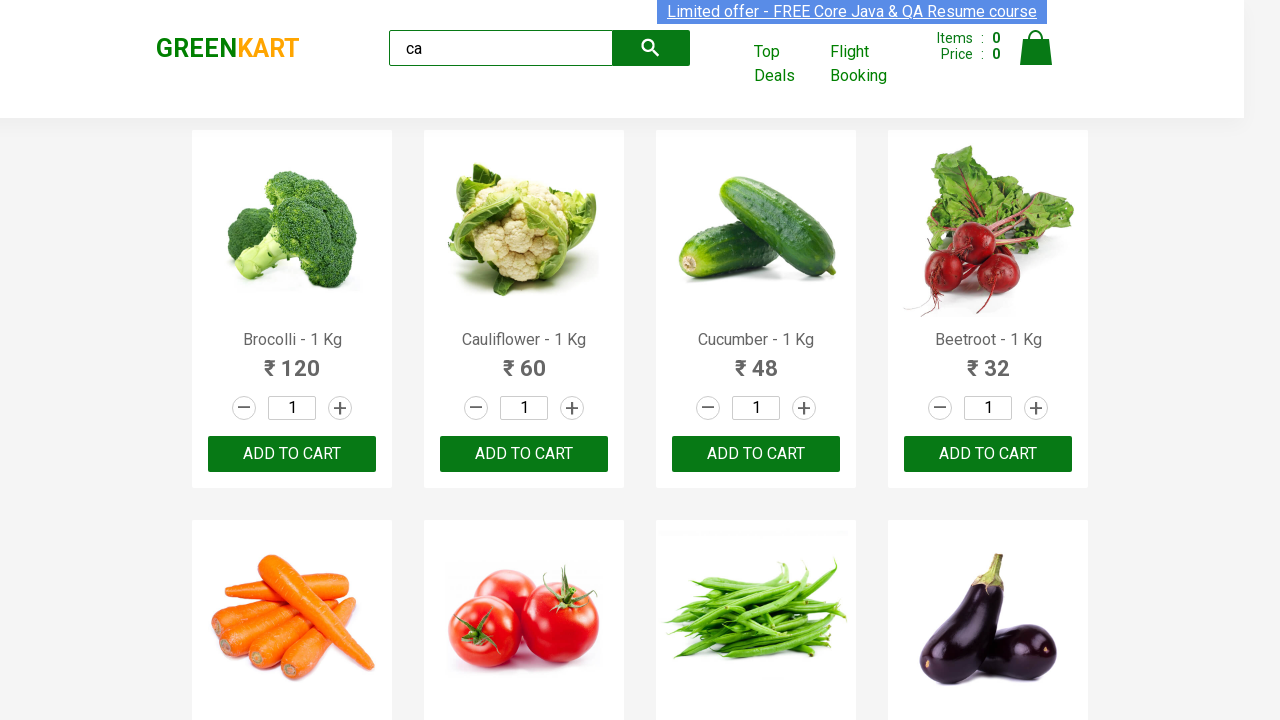

Waited 2 seconds for search results to load
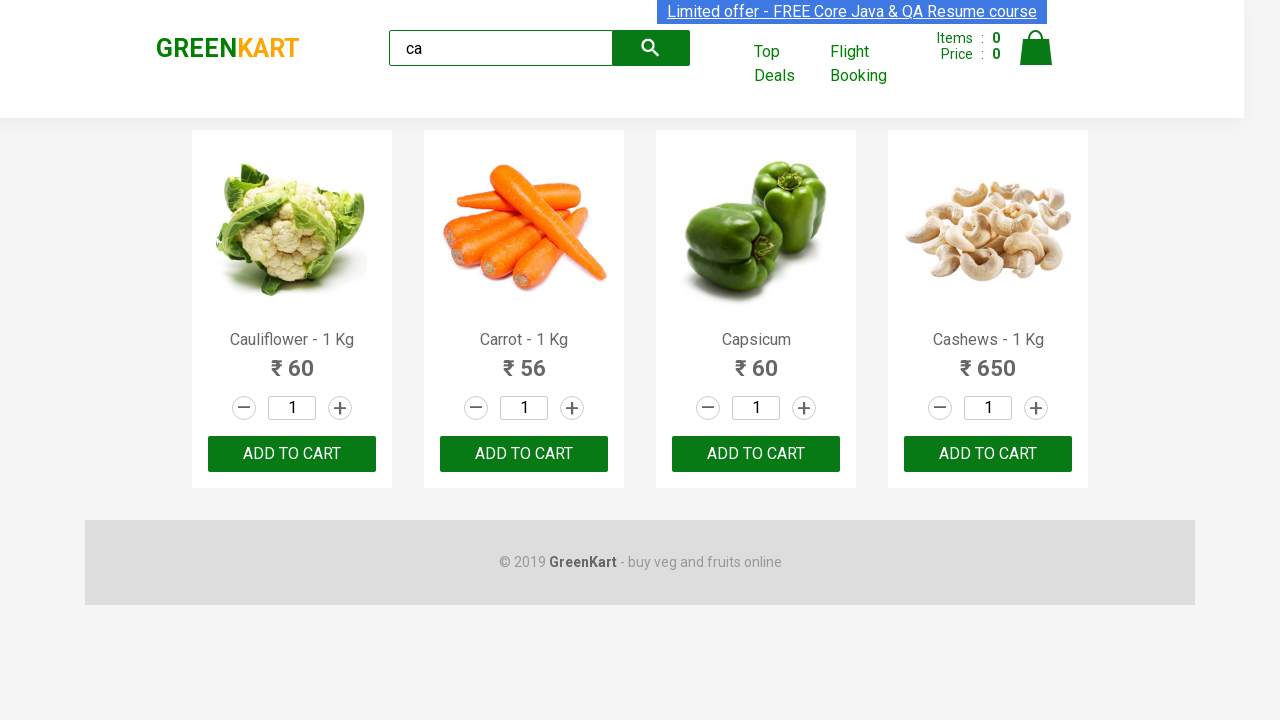

Verified 4 visible products are displayed
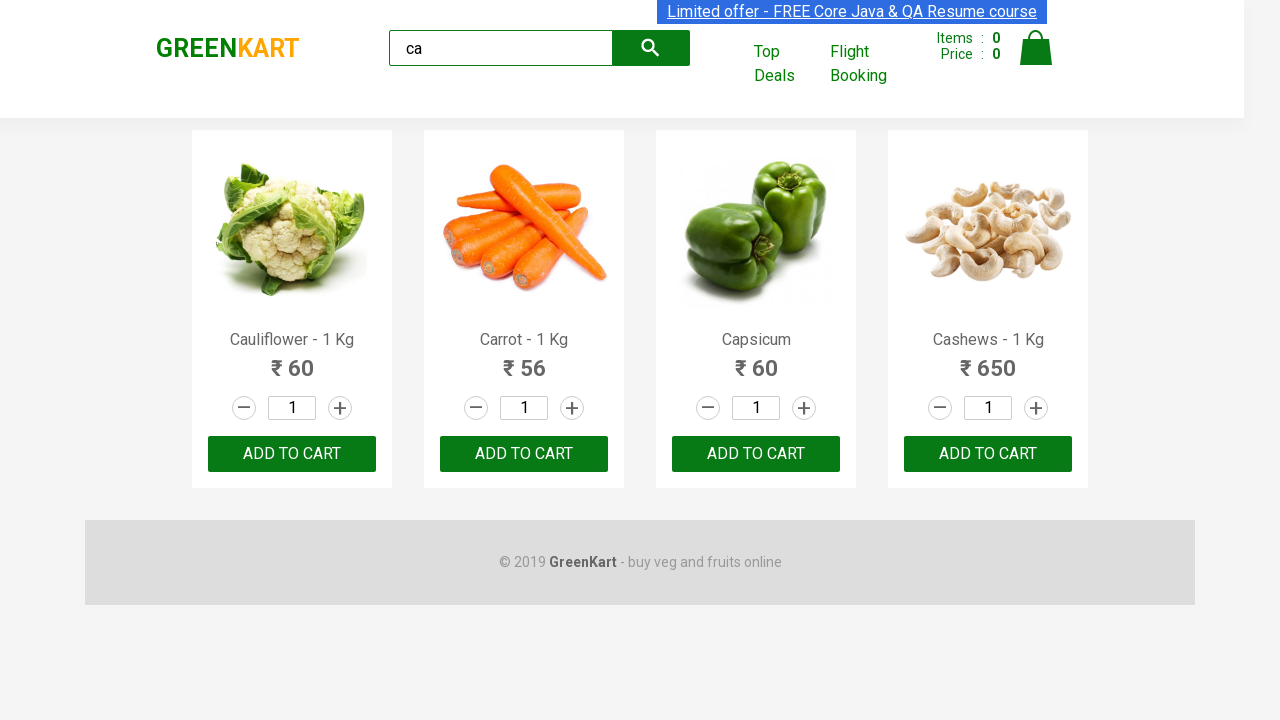

Verified 4 products exist within the products container
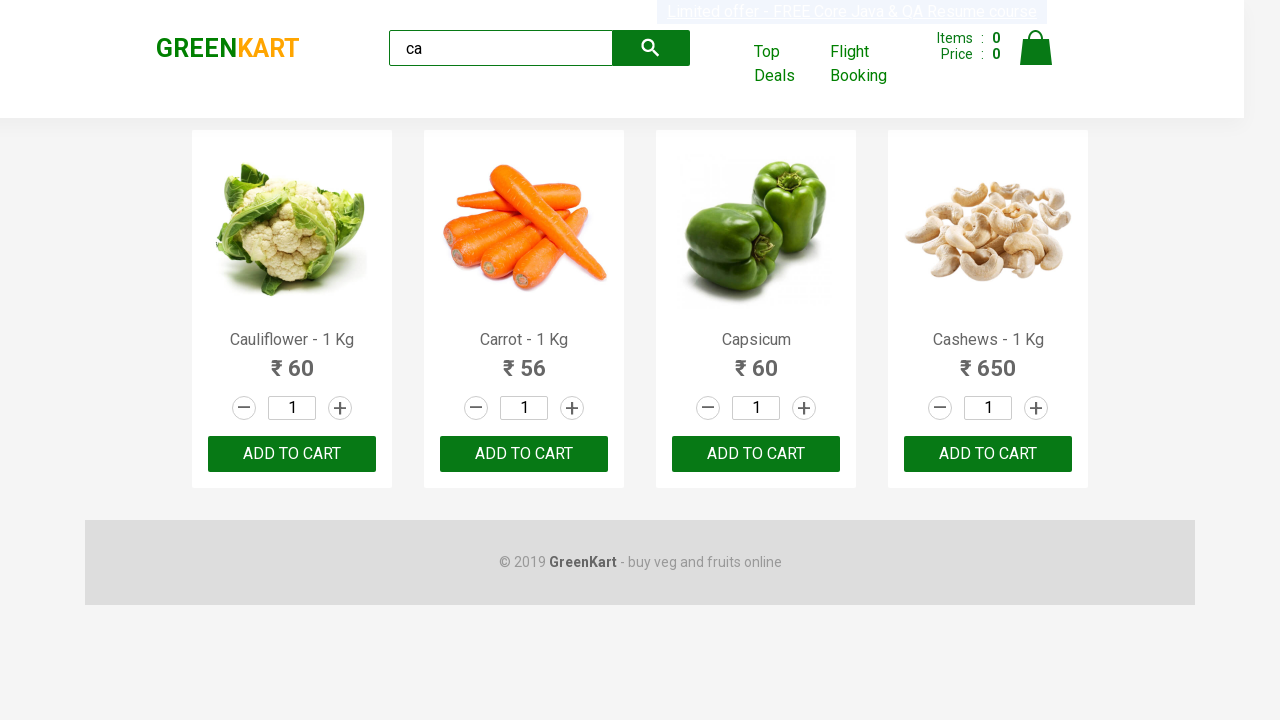

Clicked 'Add to Cart' button for Cashews product at (988, 454) on .products .product >> nth=3 >> button
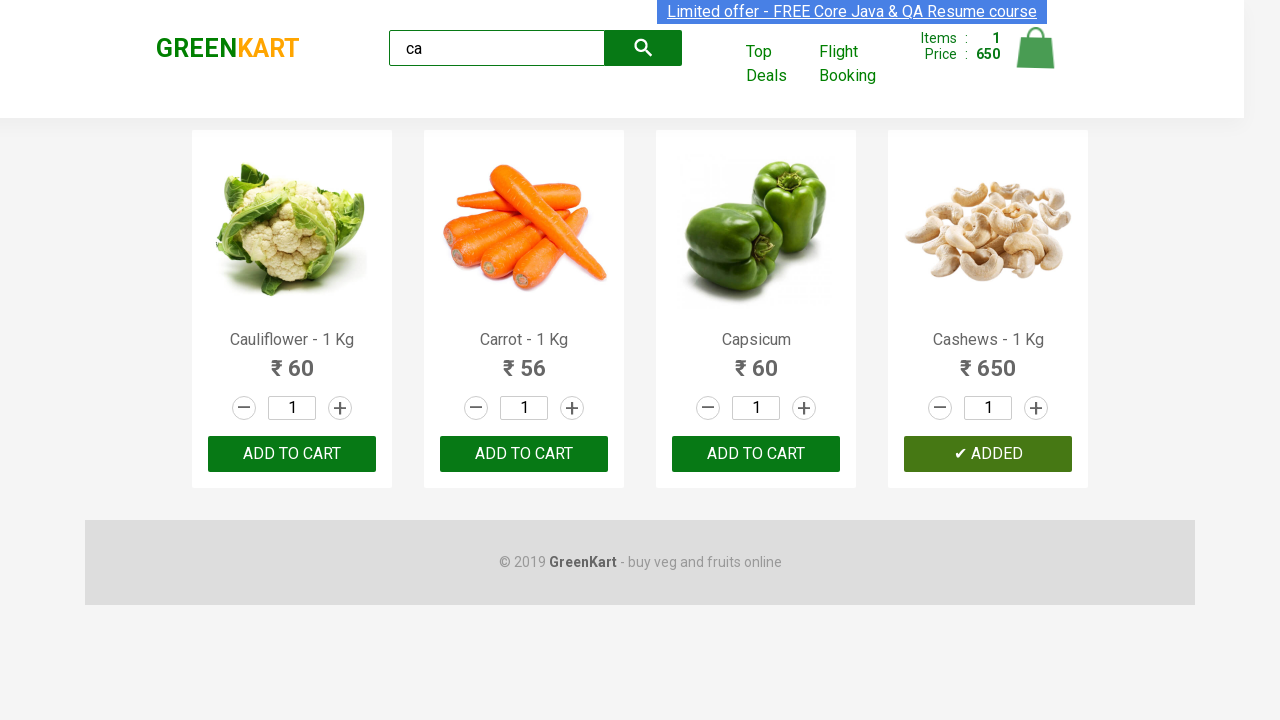

Retrieved brand text: GREENKART
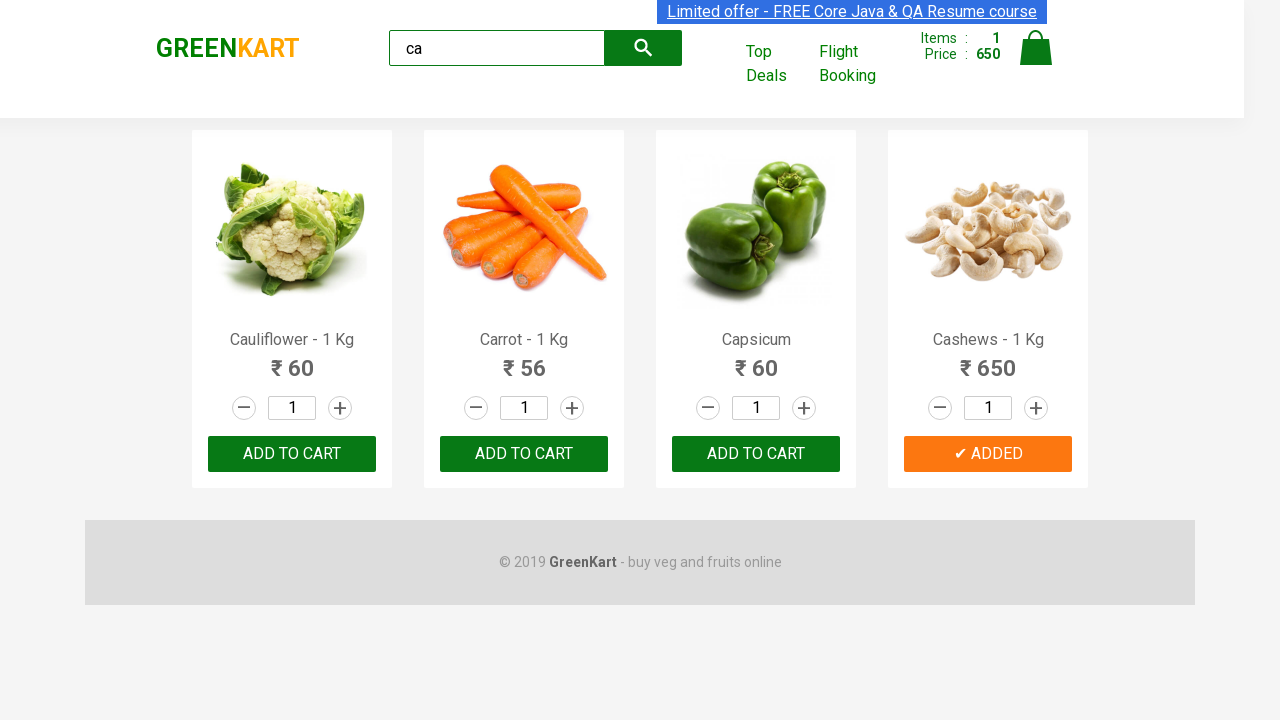

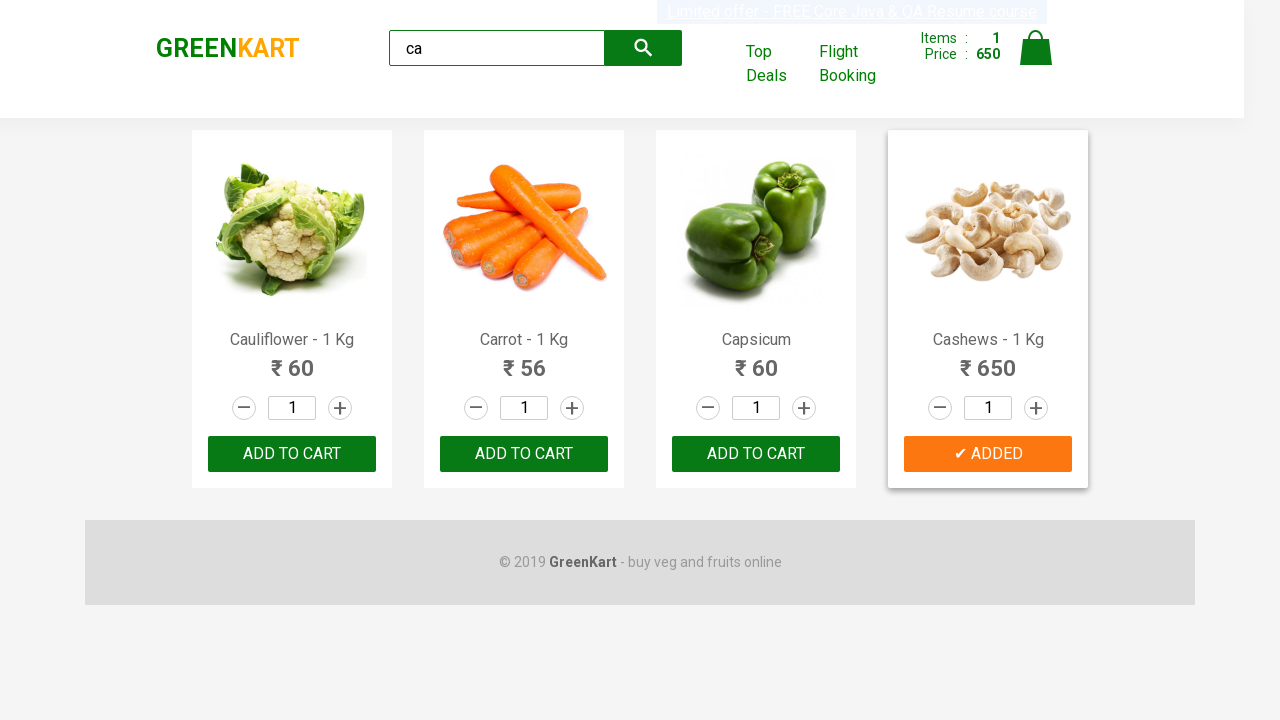